Tests interaction with GitLab by clicking the free trial link and filling out registration form fields with first and last name

Starting URL: https://gitlab.com/

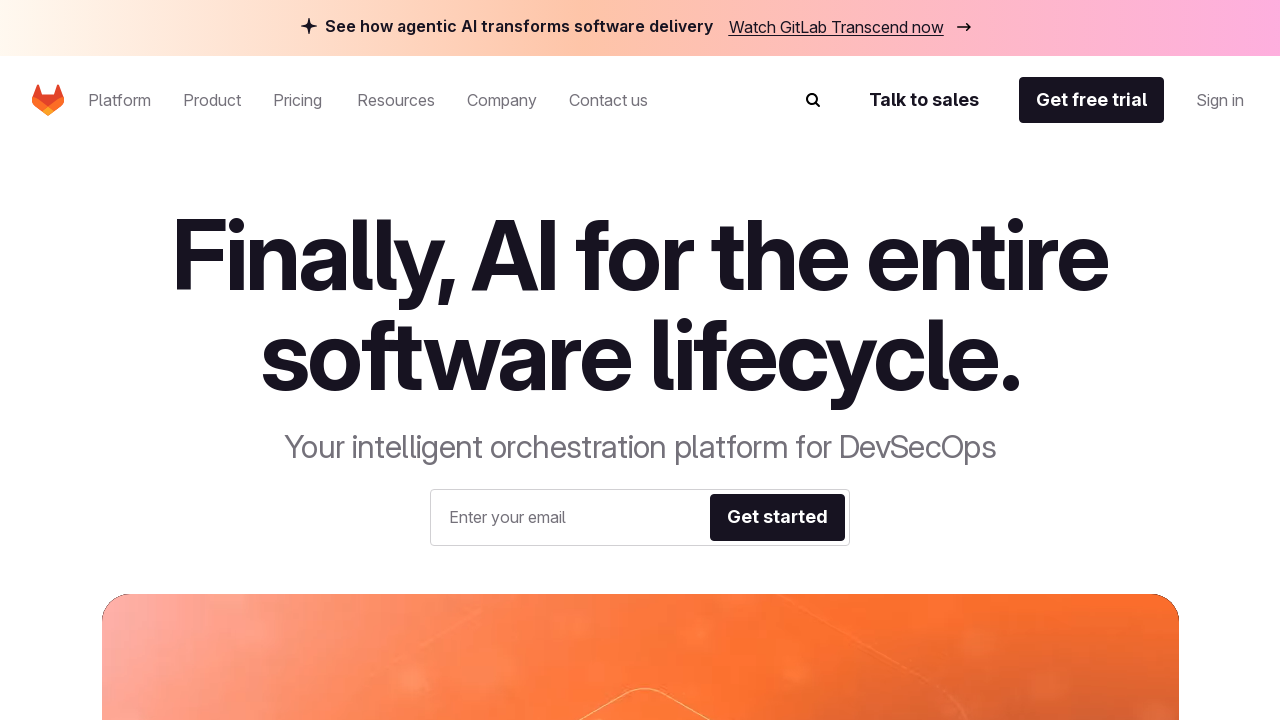

Clicked 'Get free trial' link in navigation at (1092, 100) on #be-navigation-desktop >> internal:role=link[name="Get free trial"i]
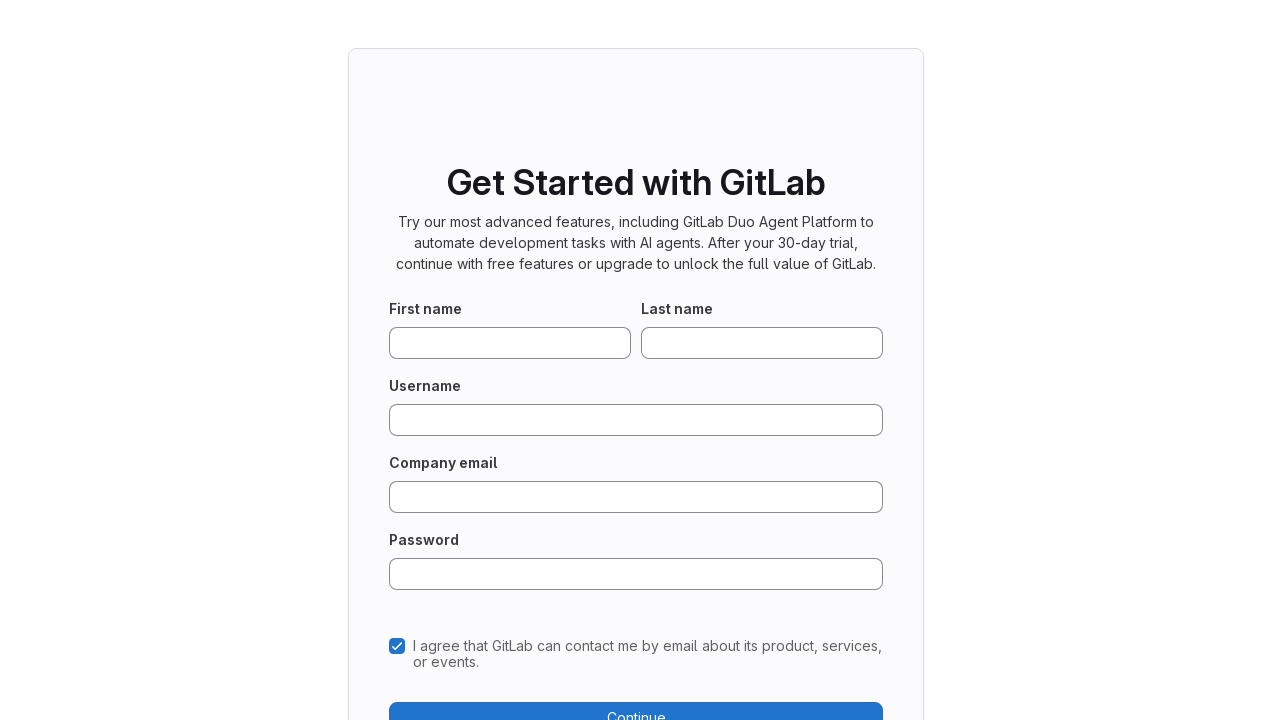

Filled first name field with 'John' on internal:testid=[data-testid="new-user-first-name-field"s]
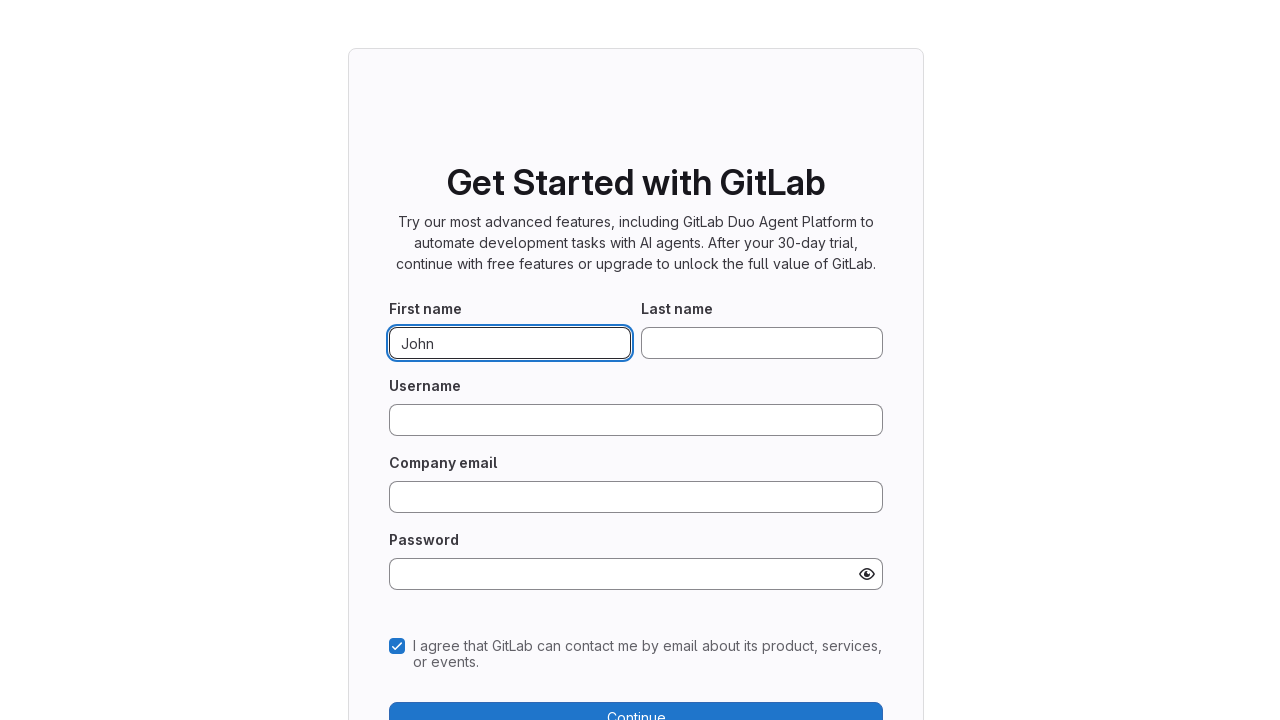

Filled last name field with 'Snow' on internal:testid=[data-testid="new-user-last-name-field"s]
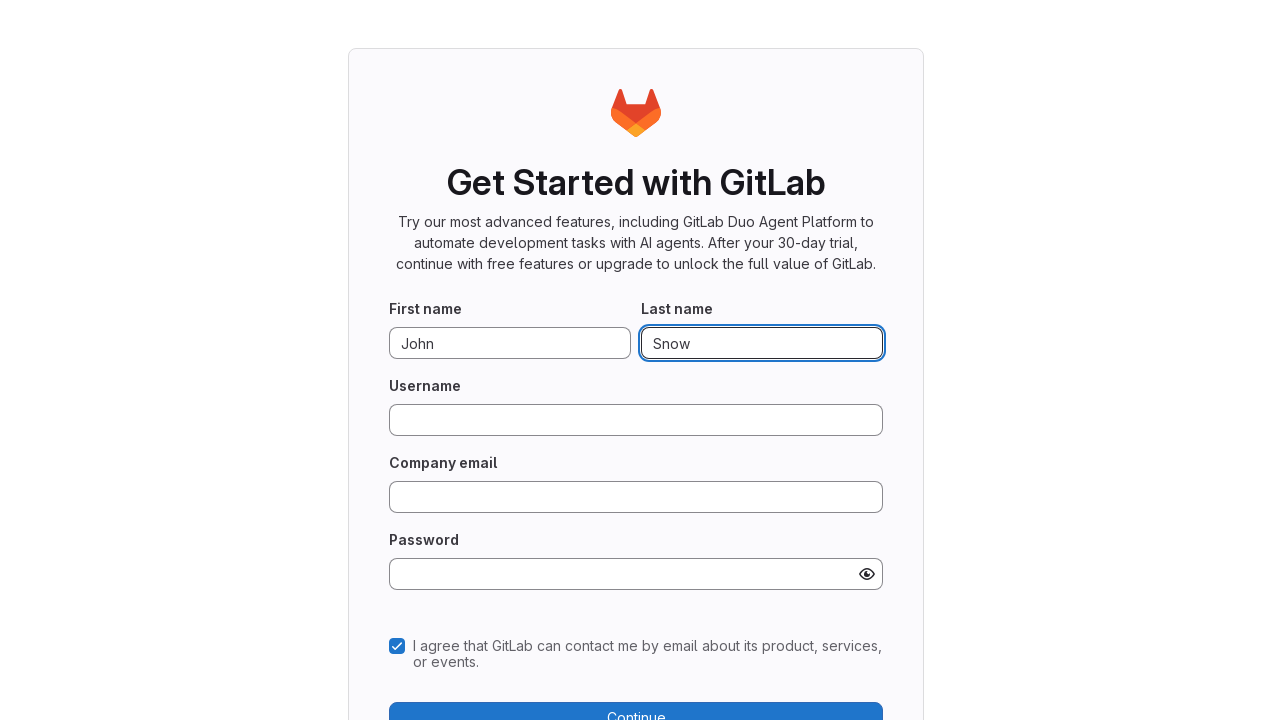

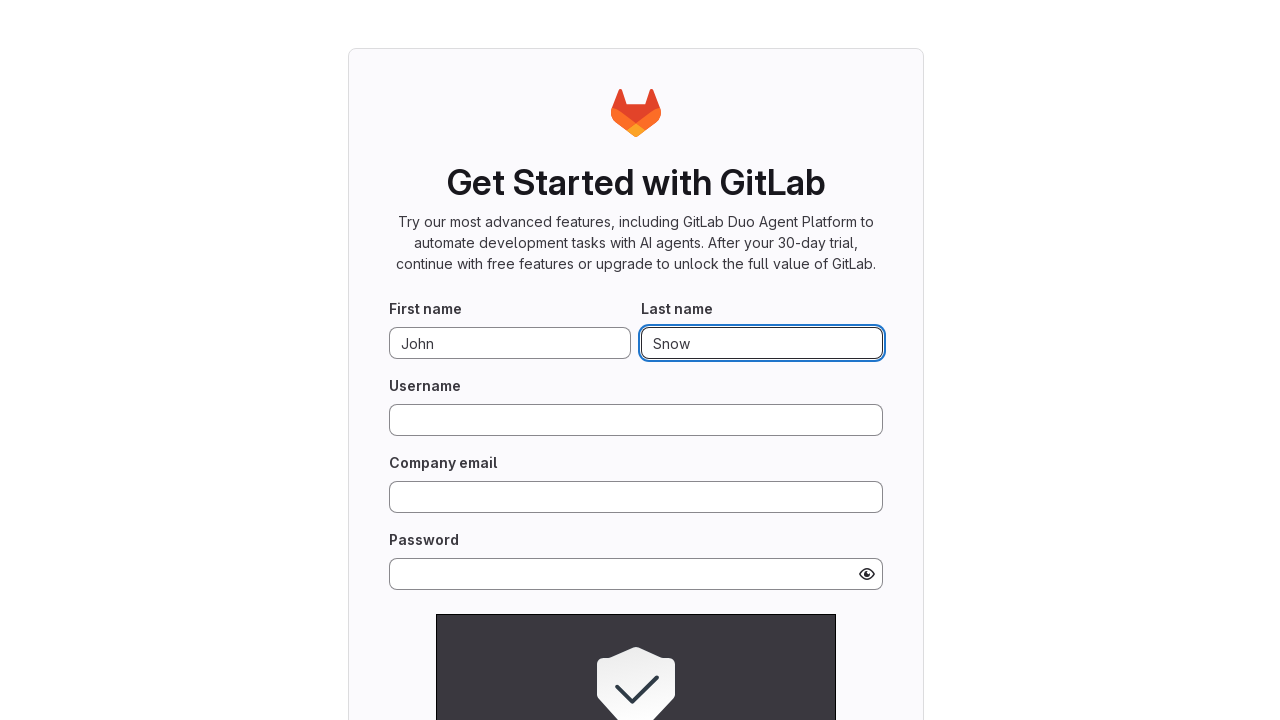